Tests the green loading functionality by clicking the start button, verifying the loading state appears, and confirming the success message displays after loading completes.

Starting URL: https://kristinek.github.io/site/examples/loading_color

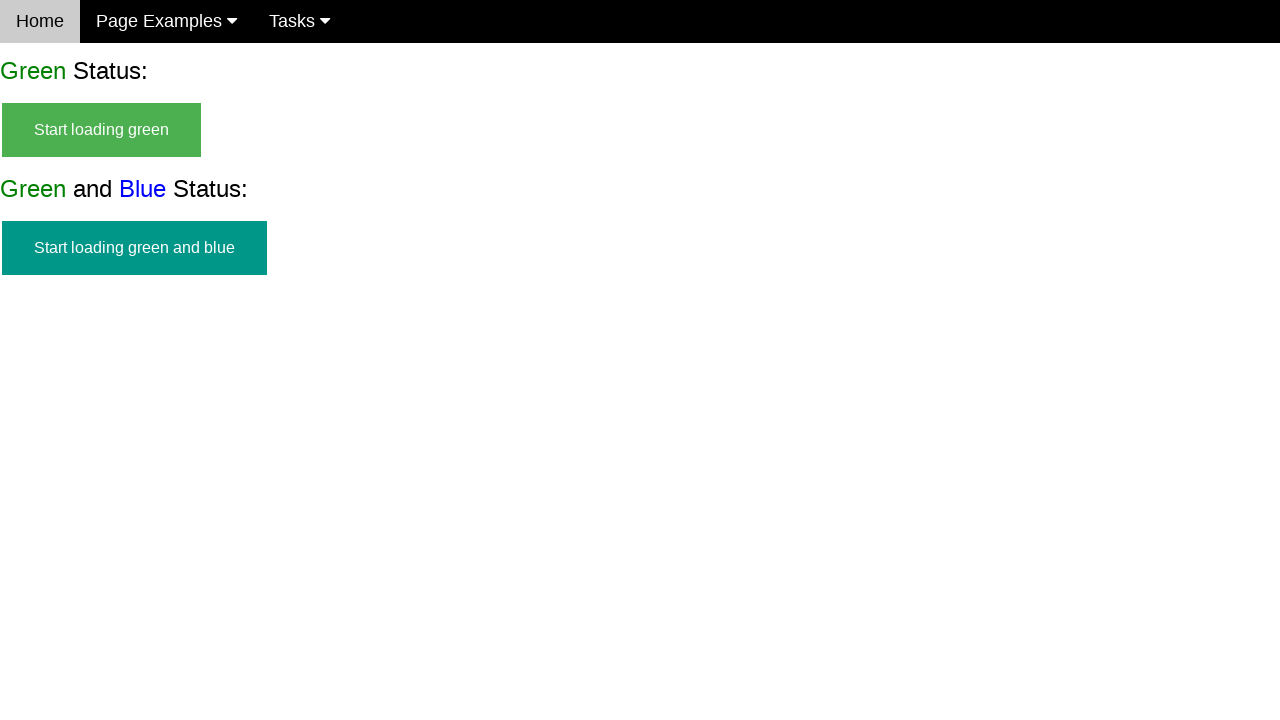

Clicked start button for green loading at (102, 130) on #start_green
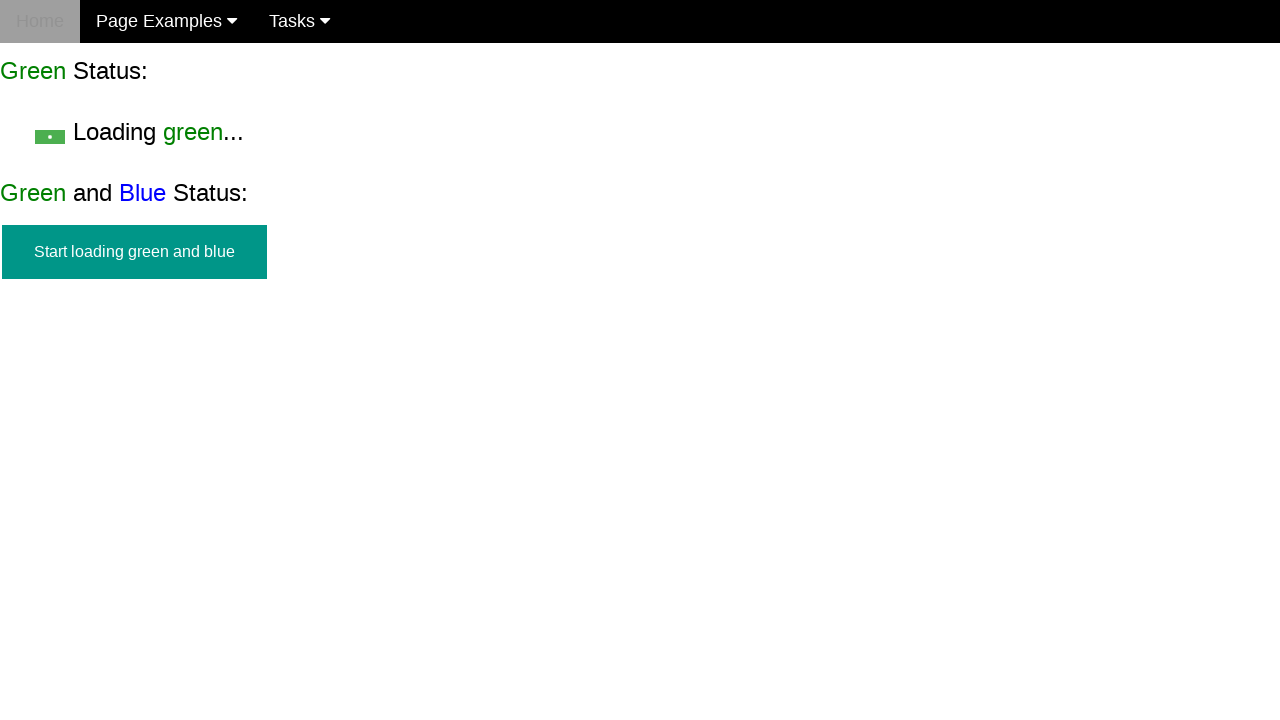

Loading green state appeared
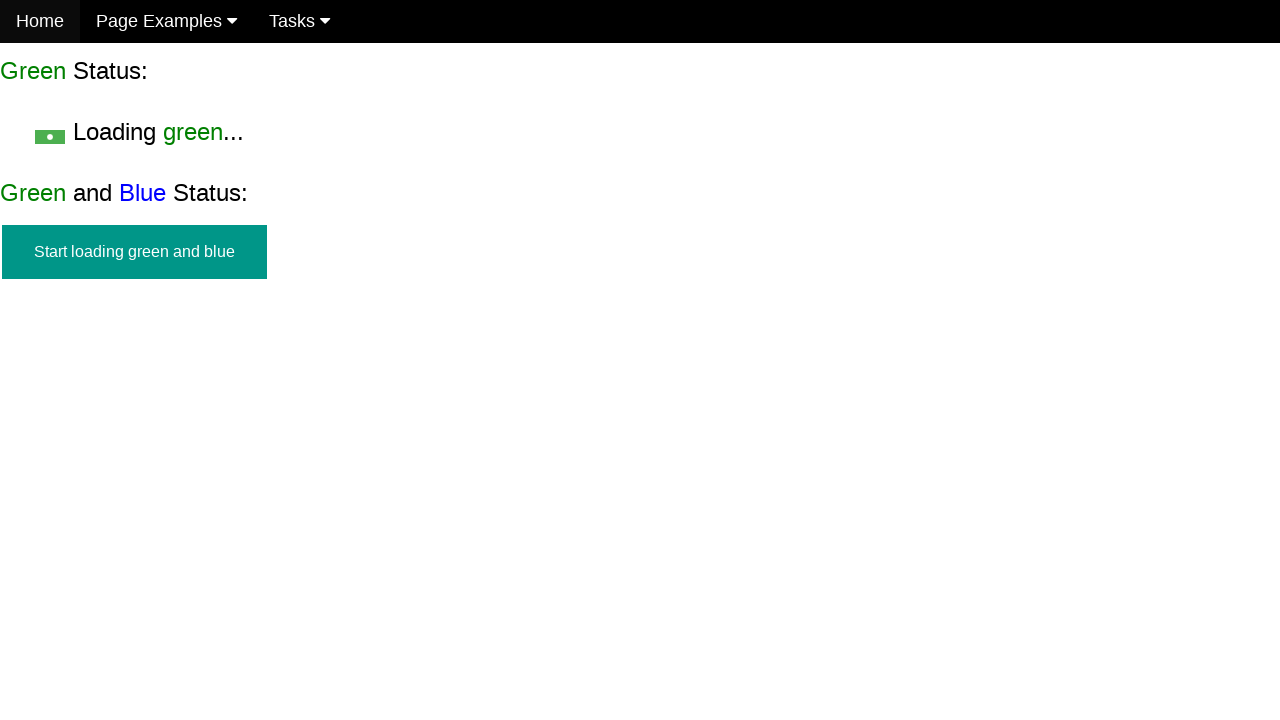

Verified start button is hidden during loading
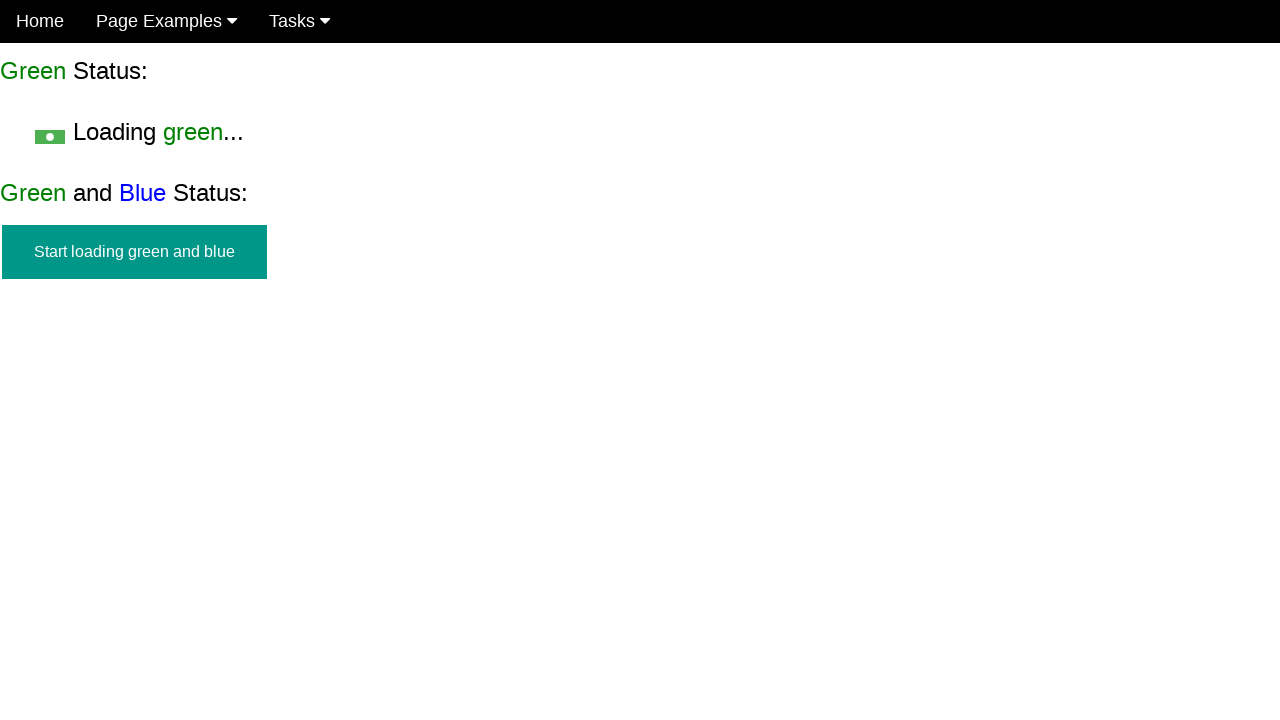

Success message appeared after loading completed
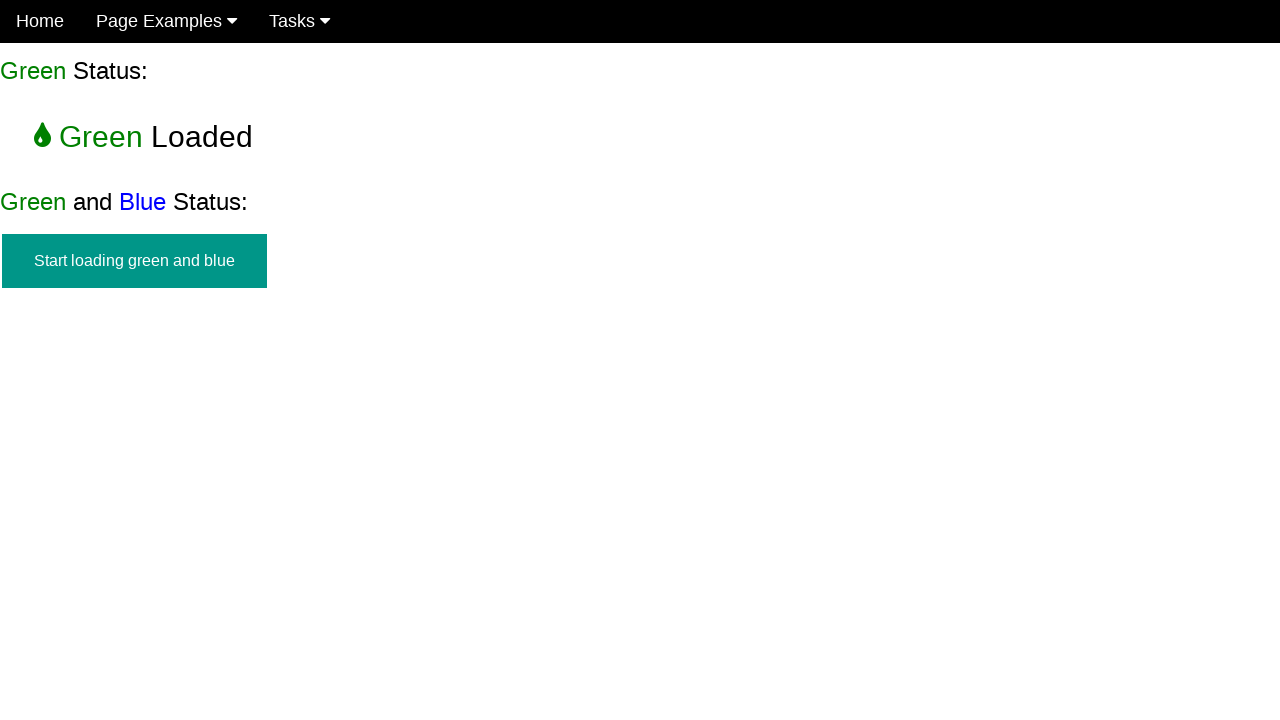

Verified start button remains hidden
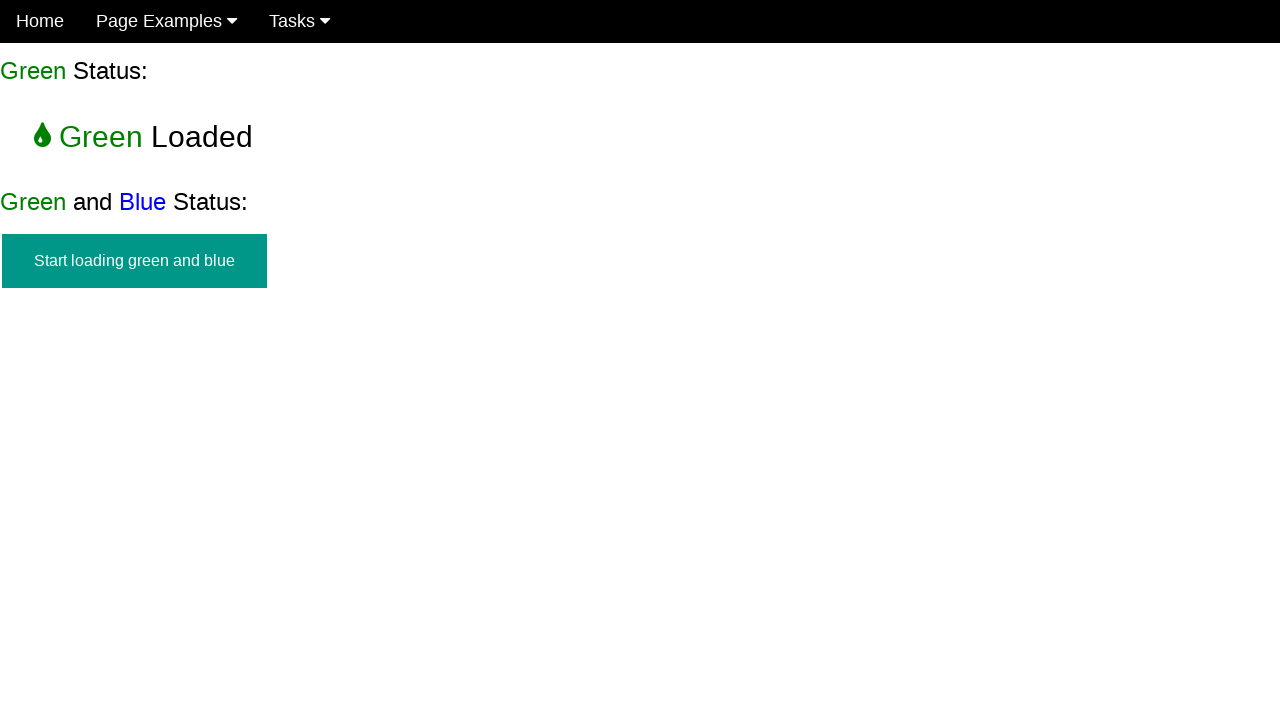

Verified loading state is hidden
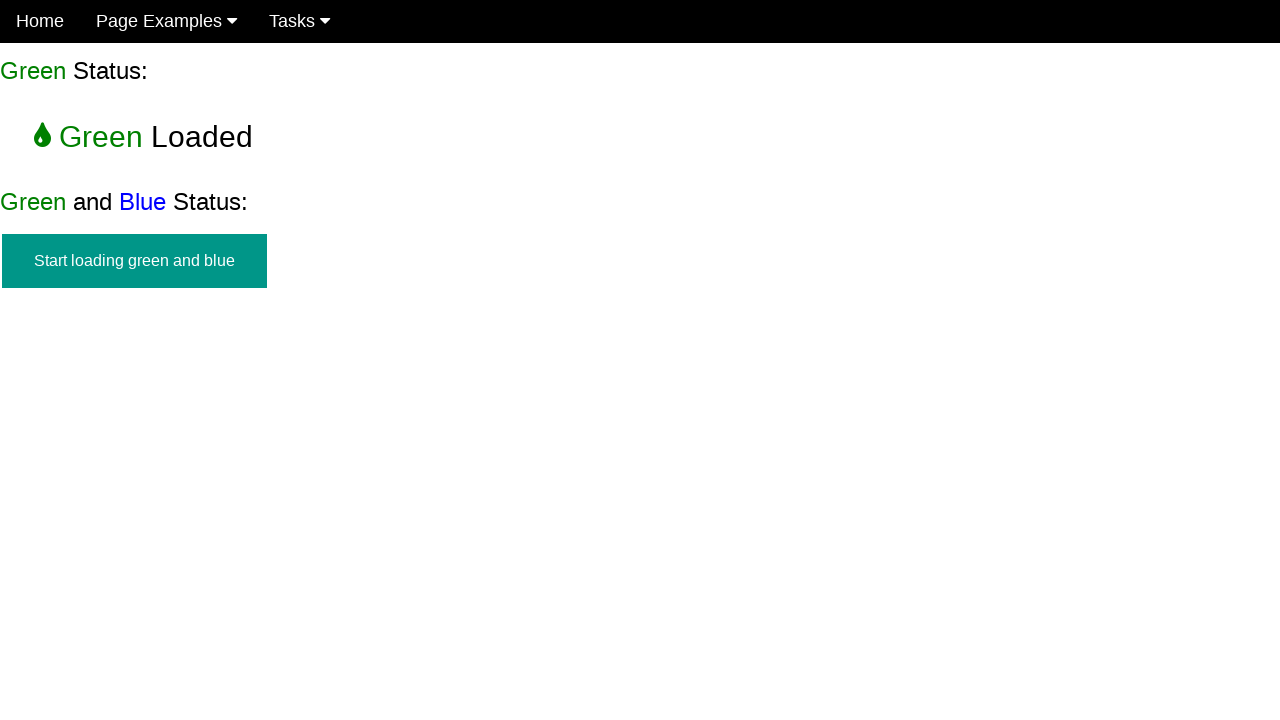

Verified success message is visible in final state
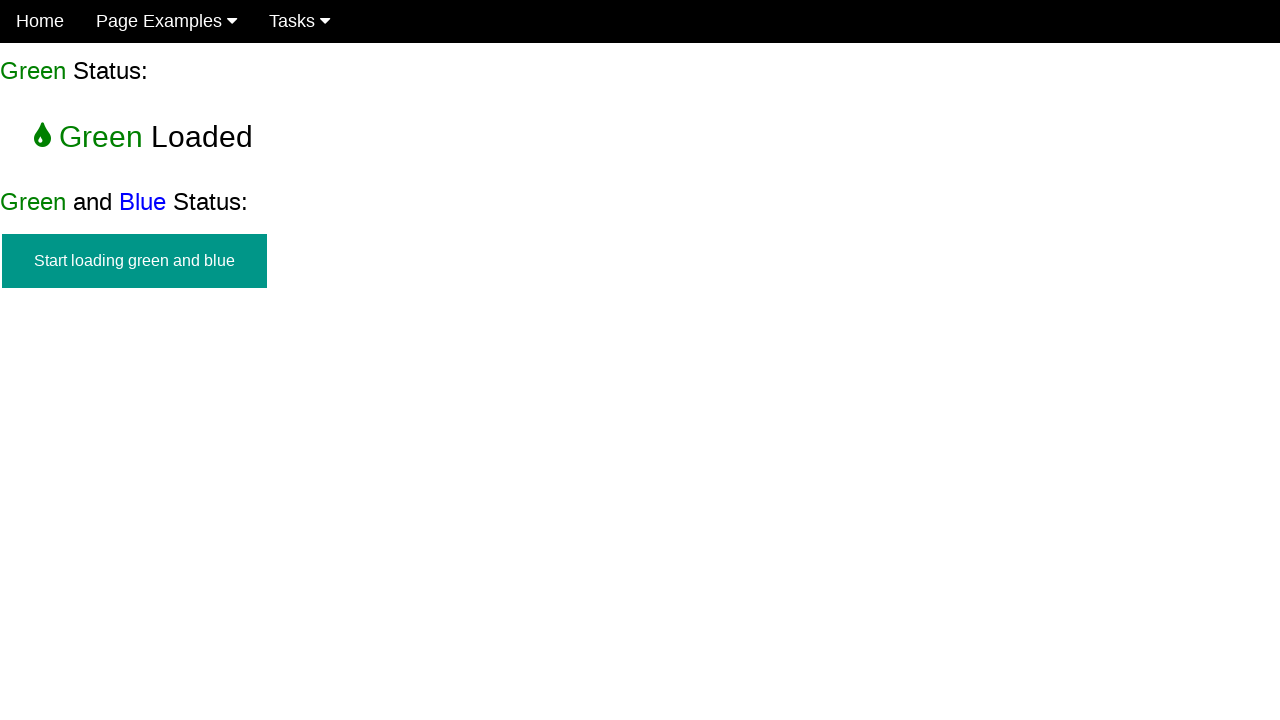

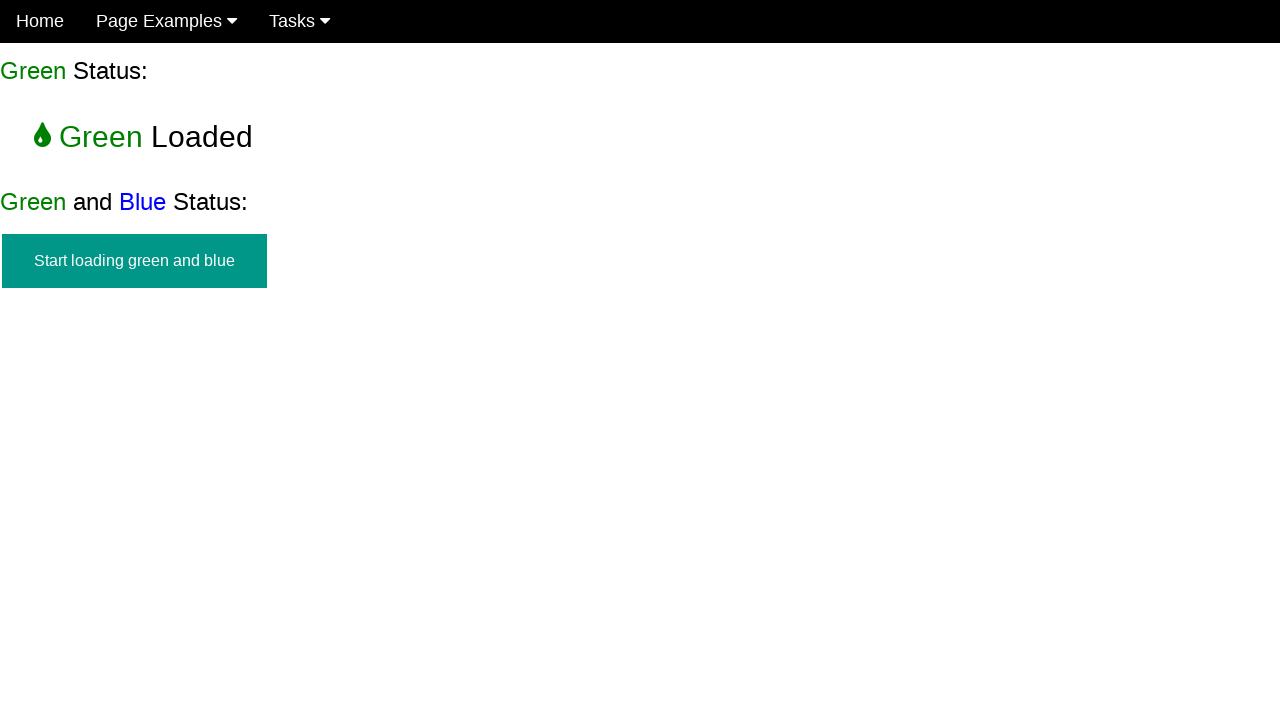